Tests a web form by entering text into a text box and clicking the submit button, then verifying the success message is displayed

Starting URL: https://www.selenium.dev/selenium/web/web-form.html

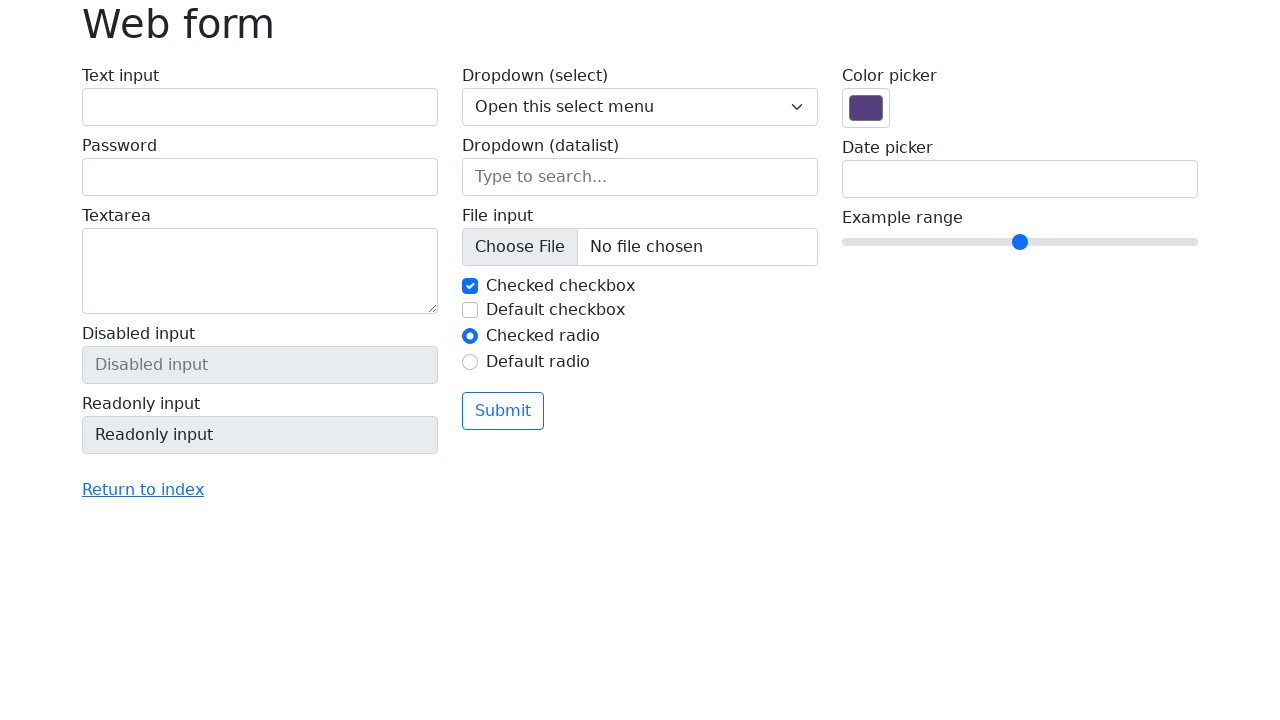

Navigated to web form URL
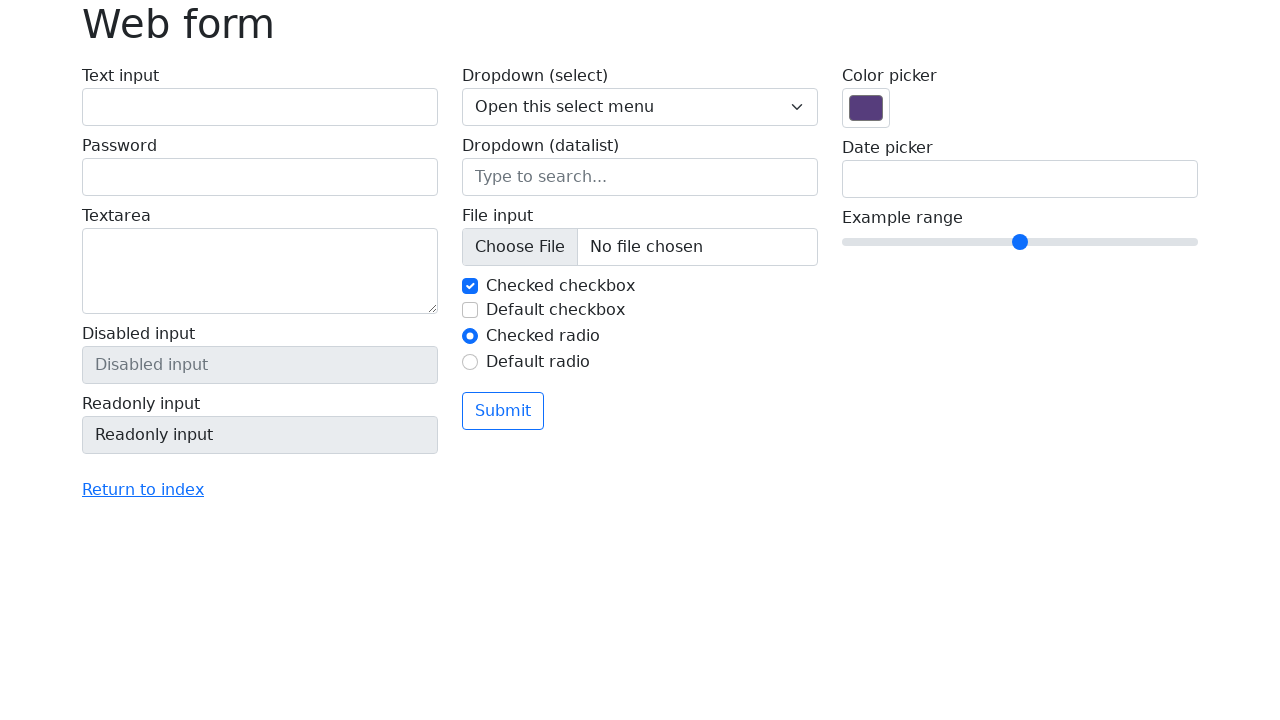

Filled text box with 'Selenium123' on #my-text-id
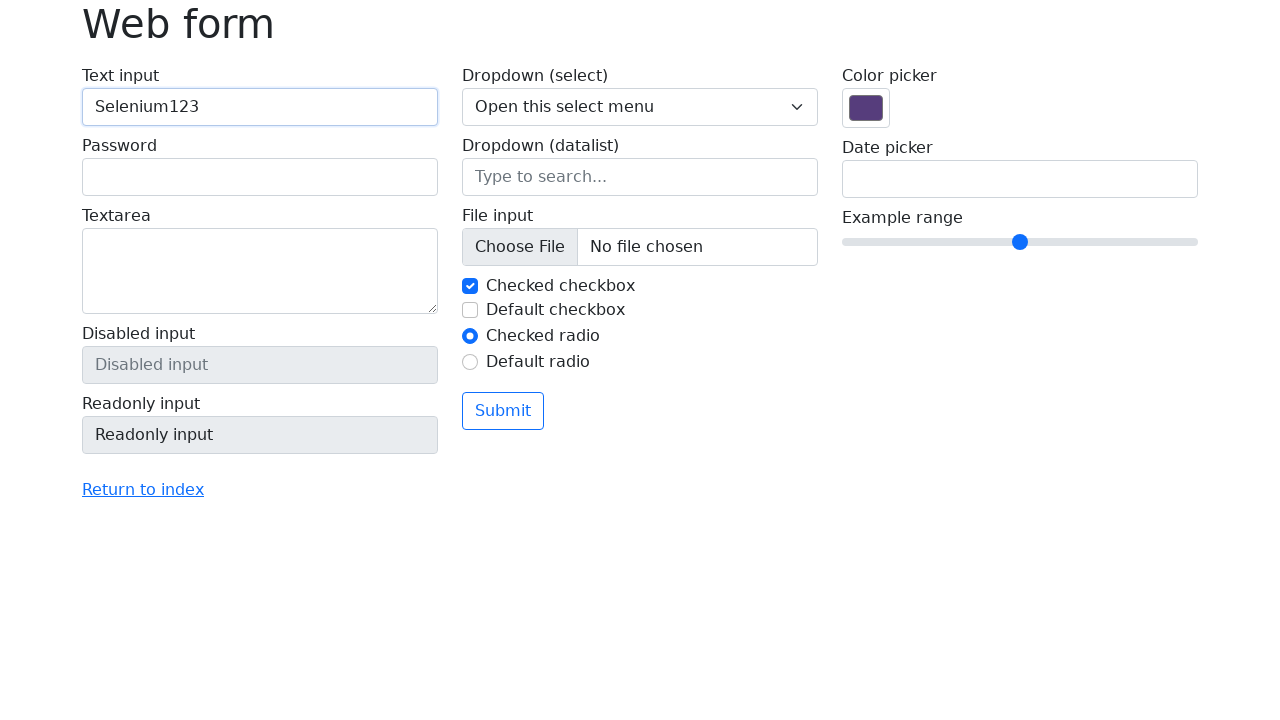

Clicked submit button at (503, 411) on button
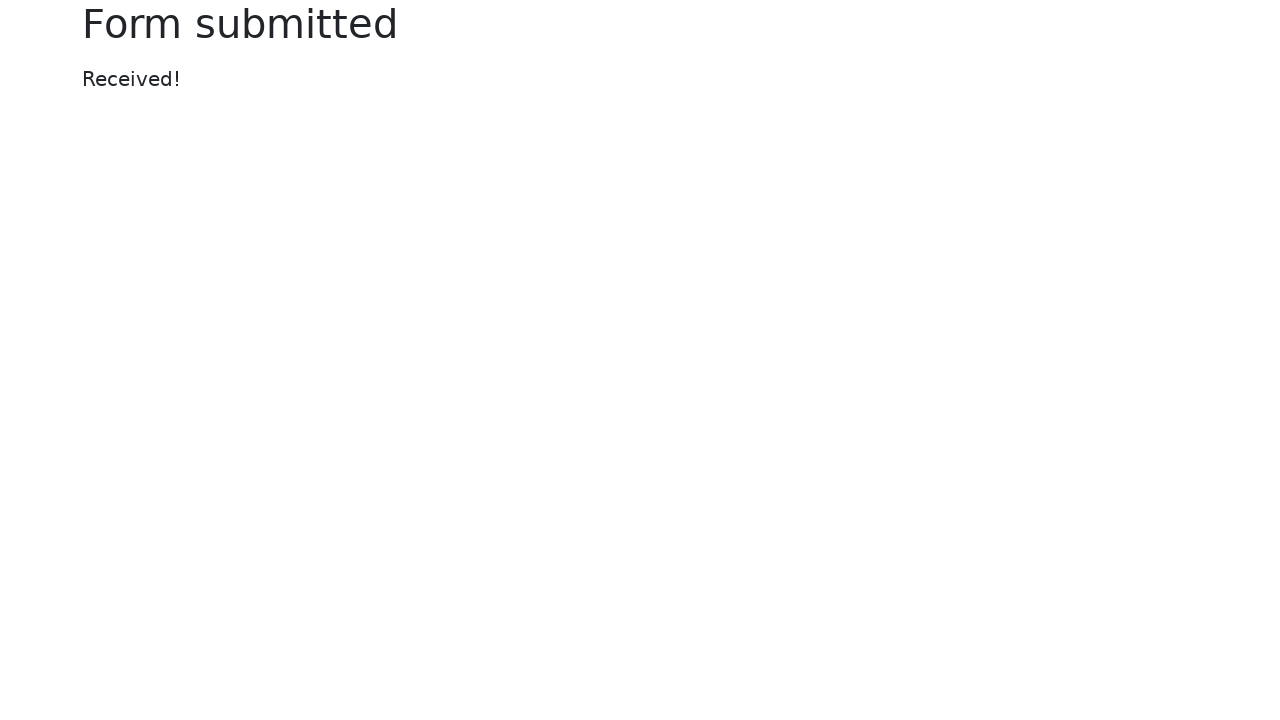

Success message appeared
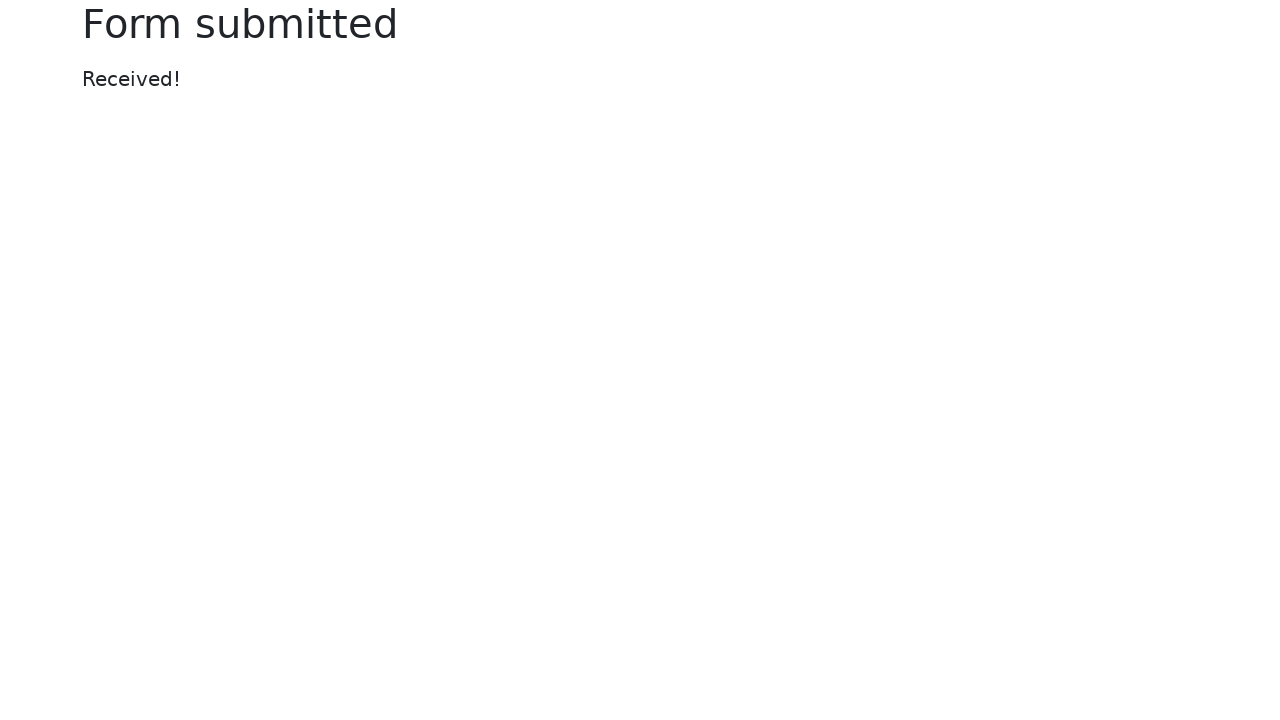

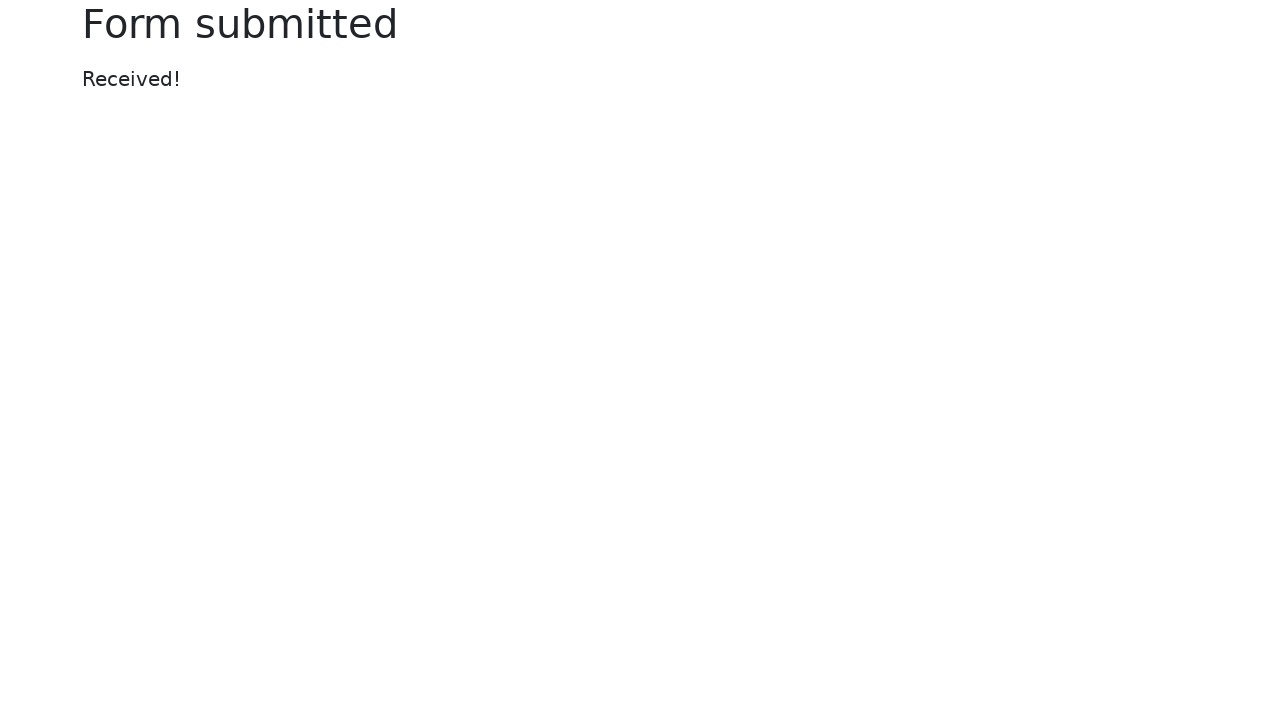